Tests AI response by interacting with the chat widget, sending a message about the CoinDesk Crypto 5 ETF, and monitoring for responses

Starting URL: https://etf-web-mi7p.vercel.app

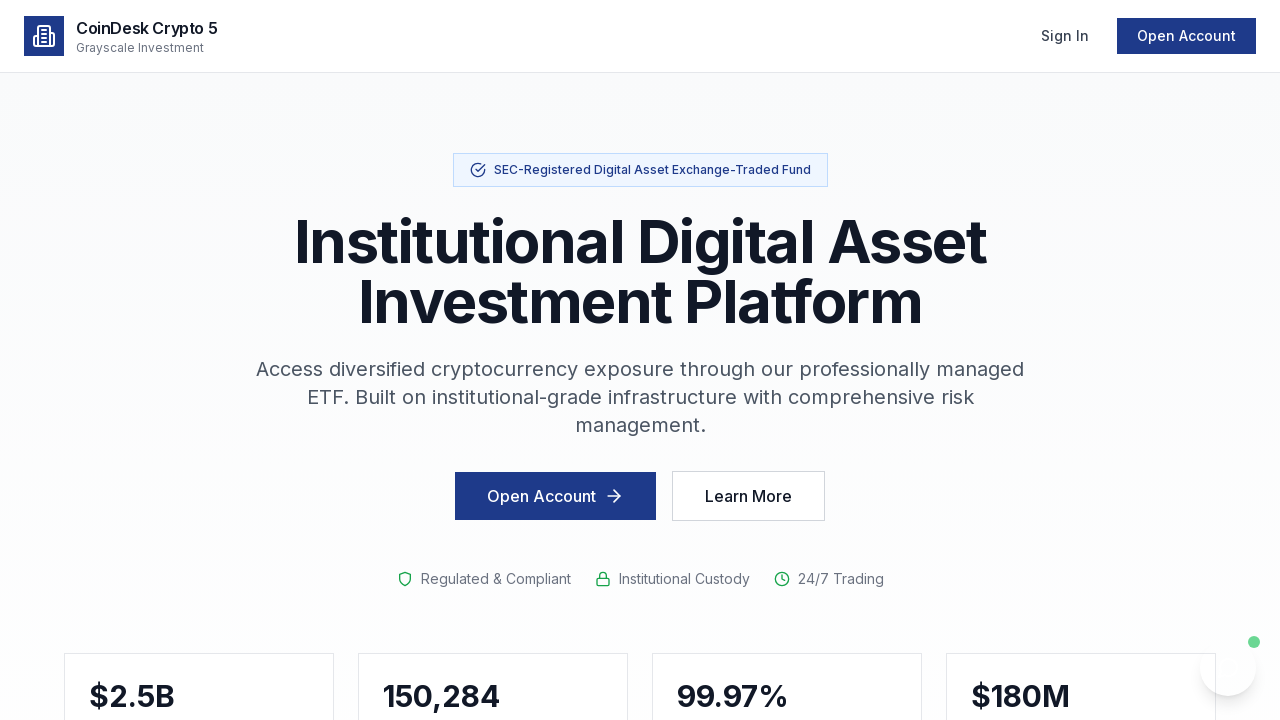

Waited for page to reach network idle state
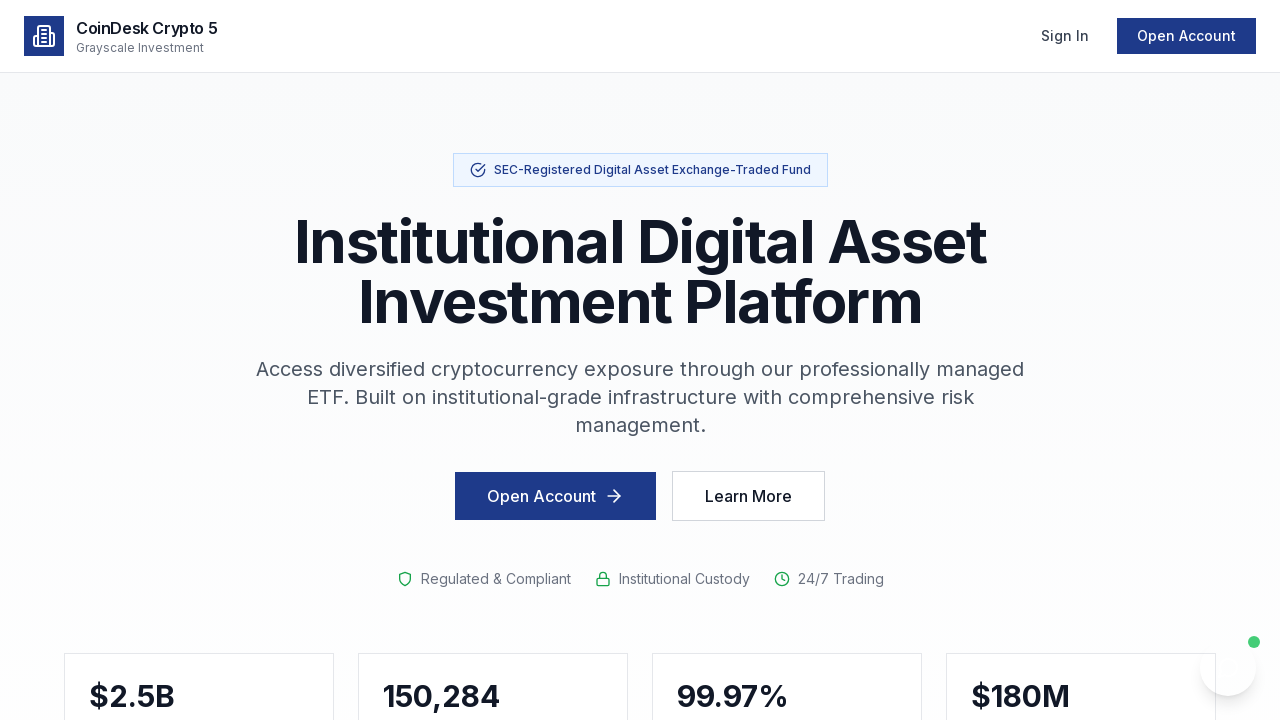

Clicked 'Chat with Sora' button to open chat widget at (1228, 668) on button:has-text("Chat with Sora")
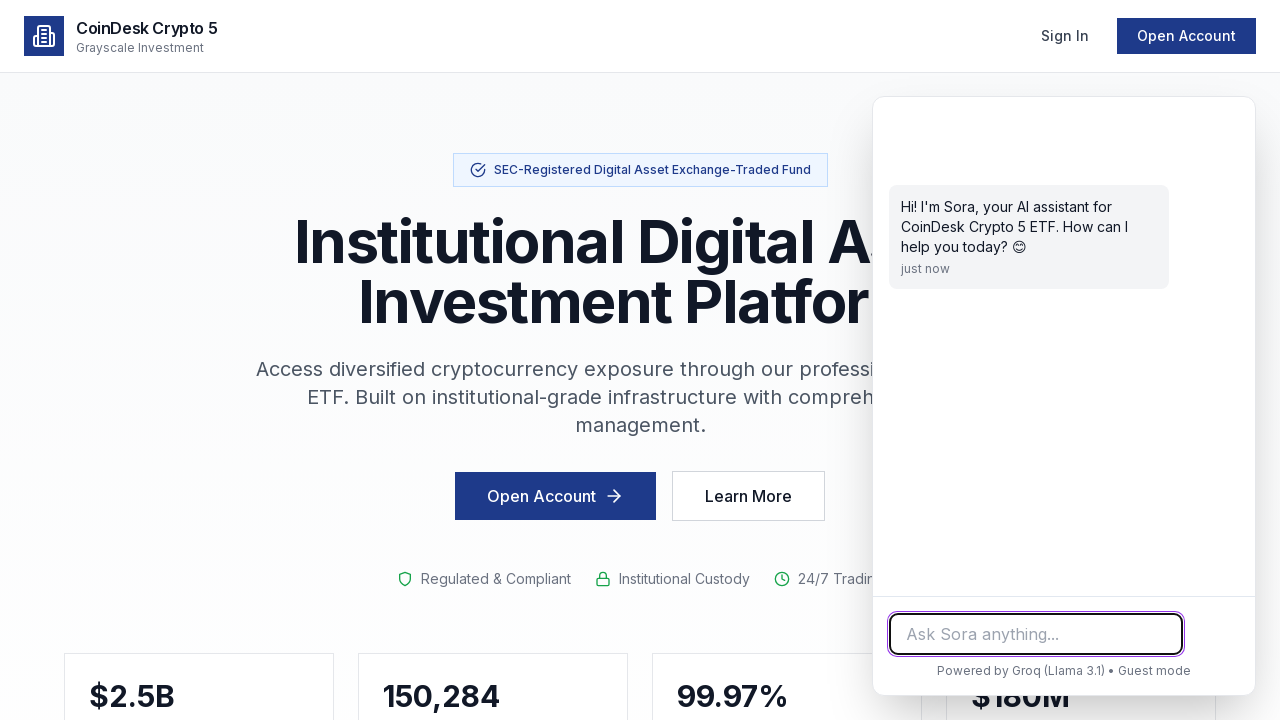

Waited 3 seconds for chat widget to fully load
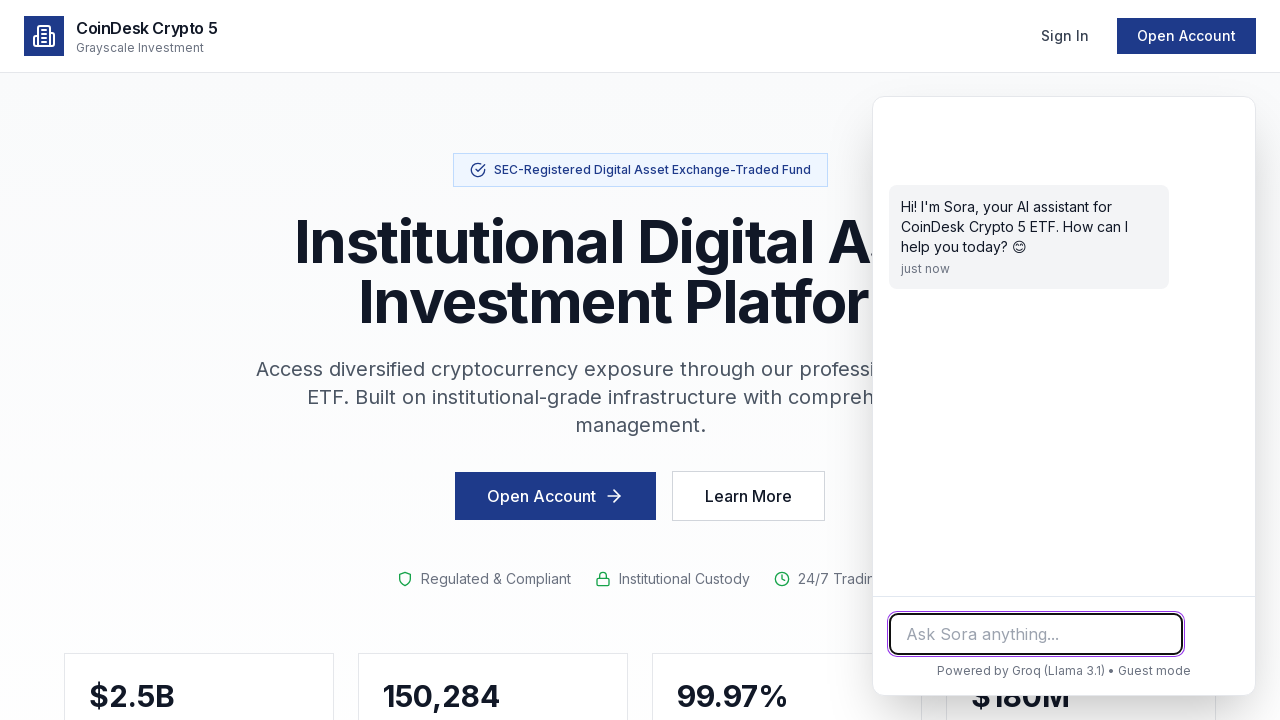

Located input/textarea/contenteditable fields in chat widget
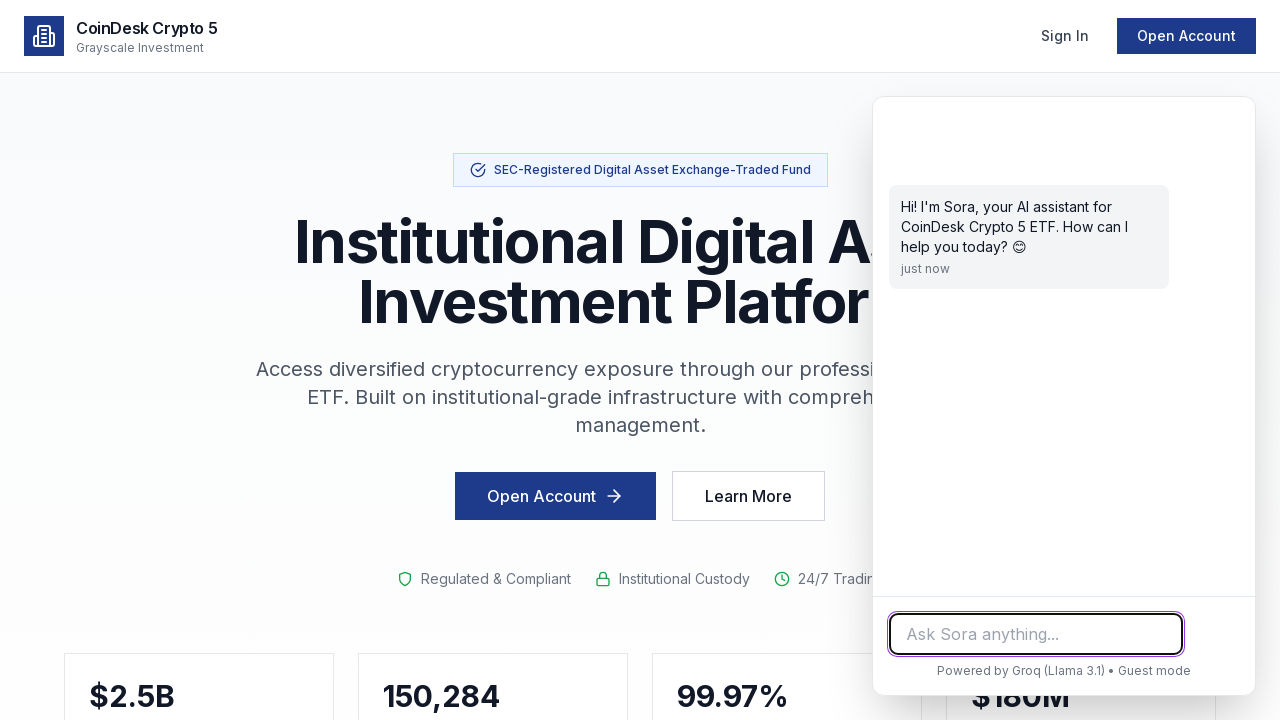

Filled chat input field with question about CoinDesk Crypto 5 ETF on input, textarea, [contenteditable] >> nth=0
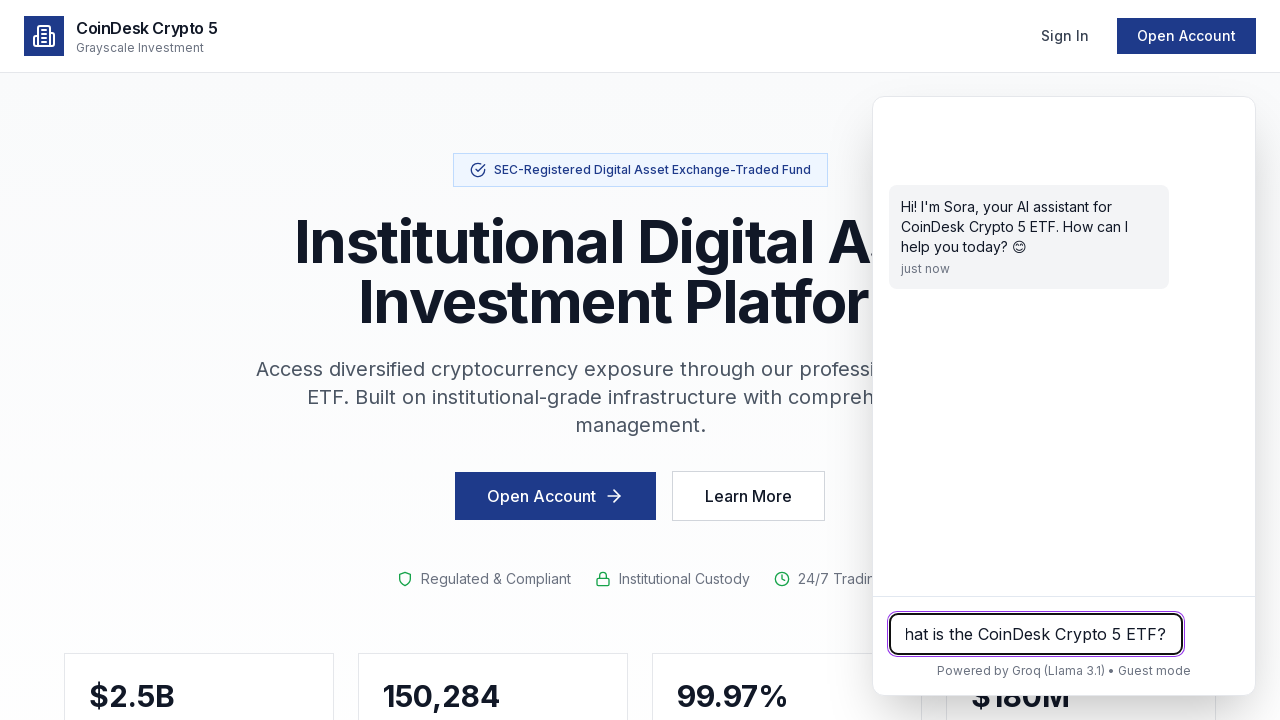

Waited 1 second for input field to process text
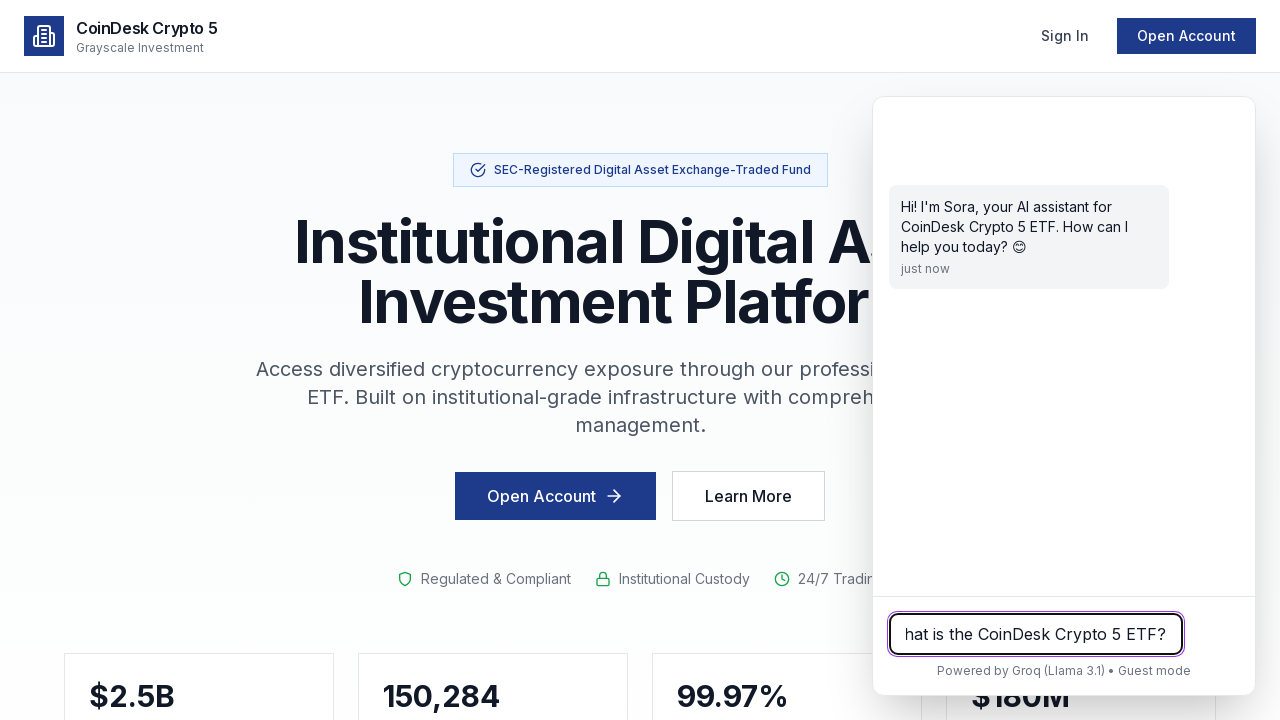

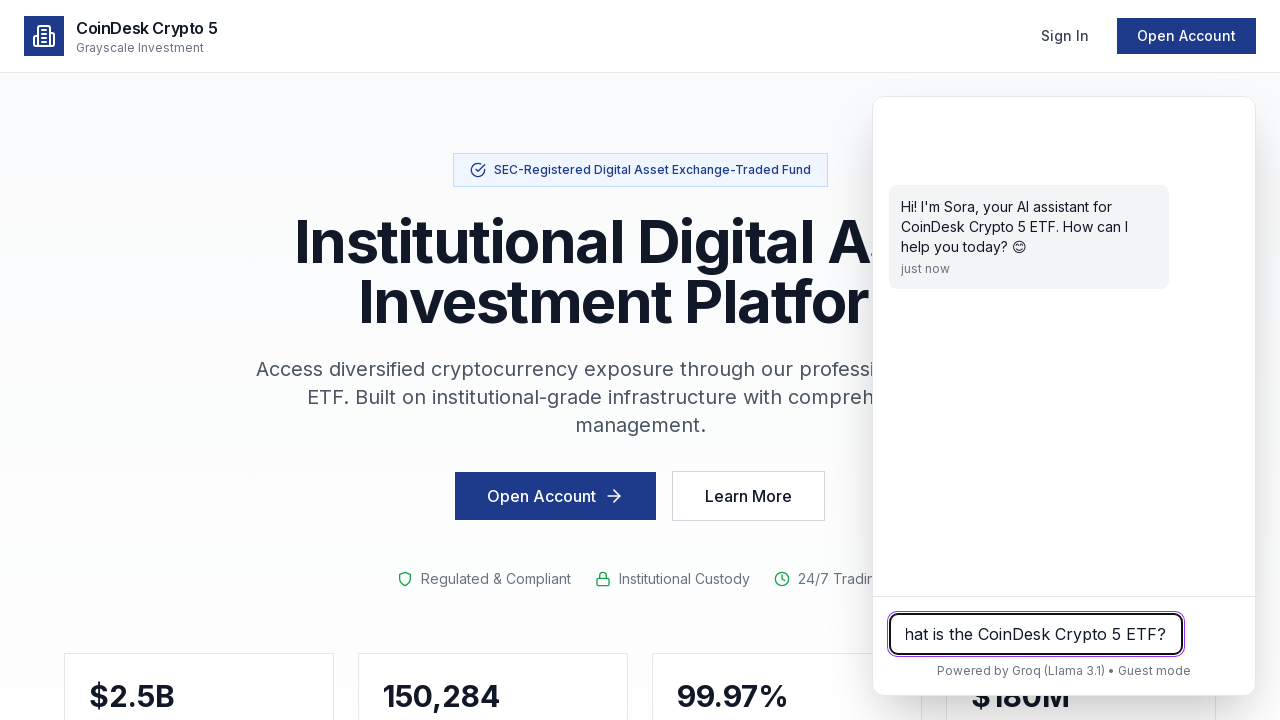